Tests the menu navigation by opening the menu and clicking the Home link

Starting URL: https://katalon-demo-cura.herokuapp.com/#appointment

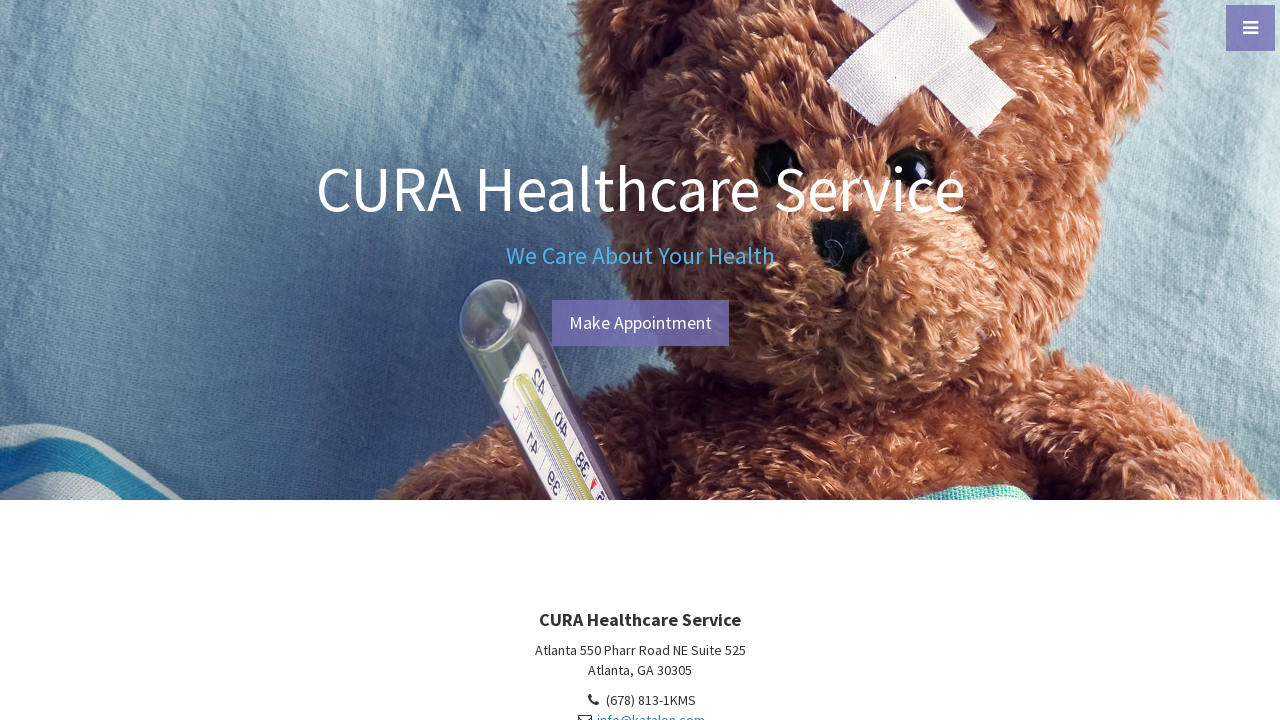

Clicked menu toggle button to open navigation menu at (1250, 28) on #menu-toggle
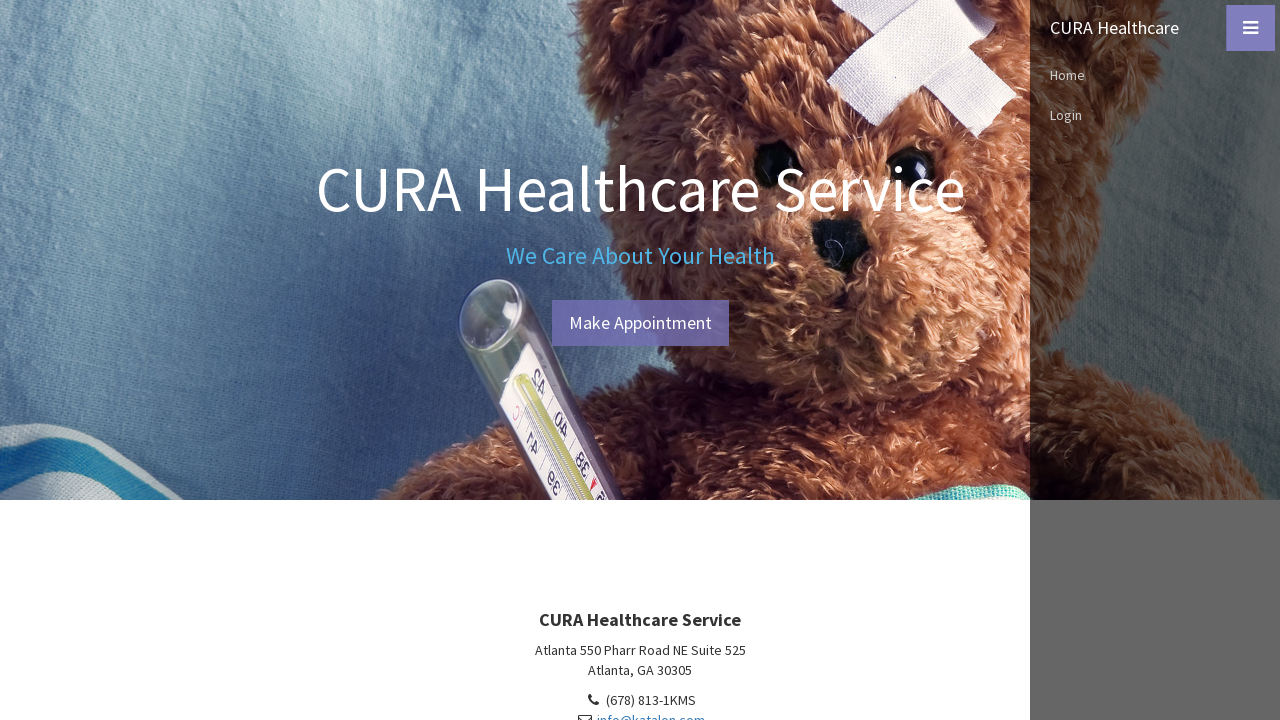

Clicked Home link in the sidebar menu at (1155, 75) on xpath=//*[@id='sidebar-wrapper']/ul/li[2]/a
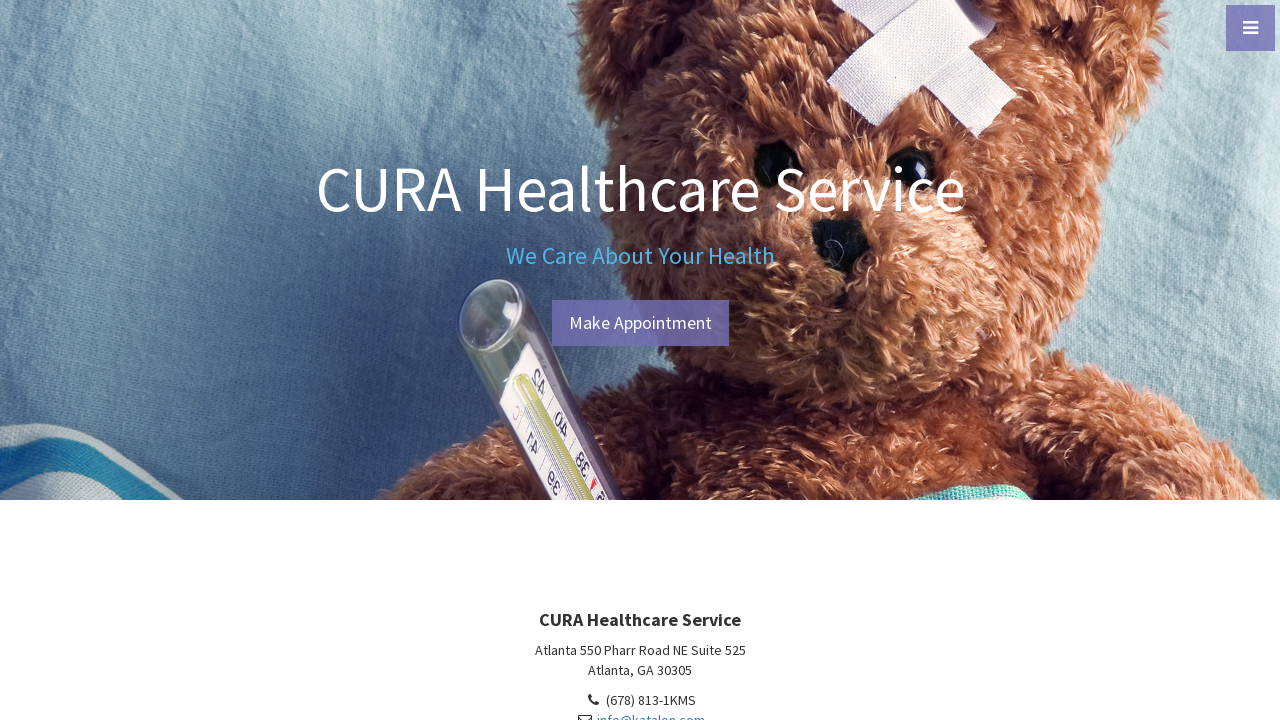

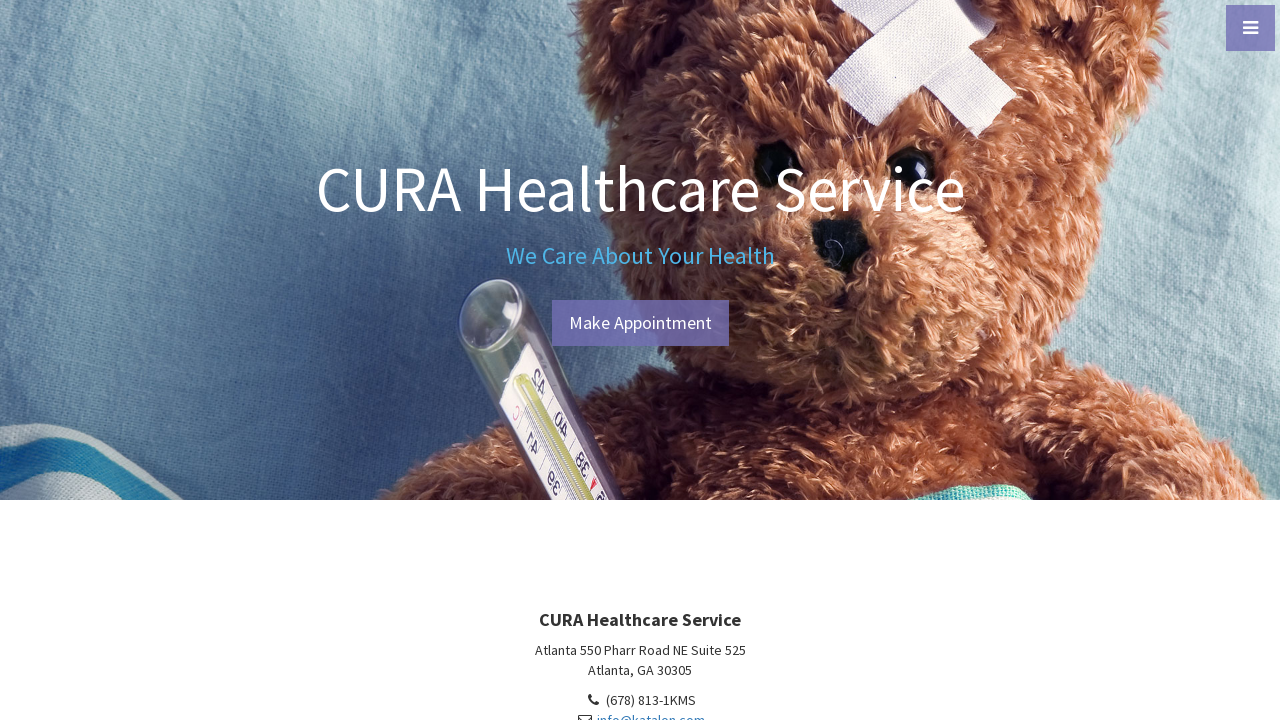